Tests e-commerce functionality by navigating to laptops category, adding a product to cart, and verifying the cart contents

Starting URL: https://www.demoblaze.com/#

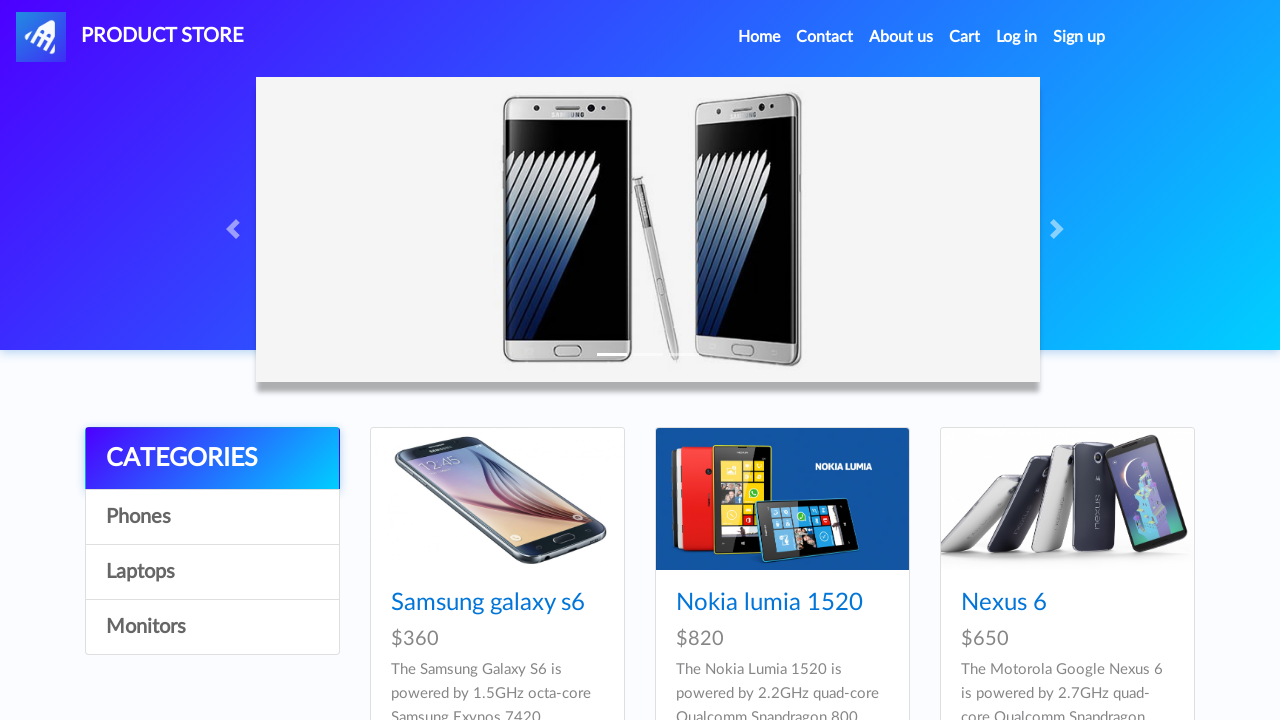

Clicked on Laptops category at (212, 572) on text=Laptops
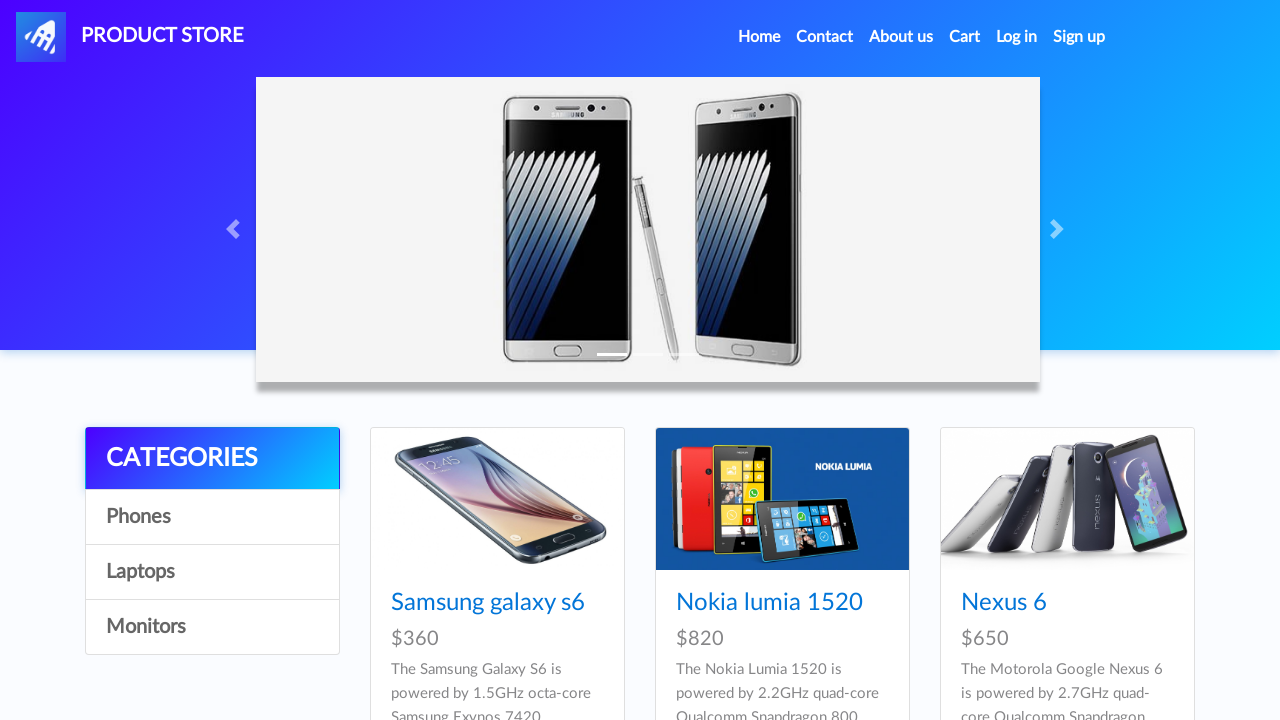

Navigated to specific laptop product page (idp_=9)
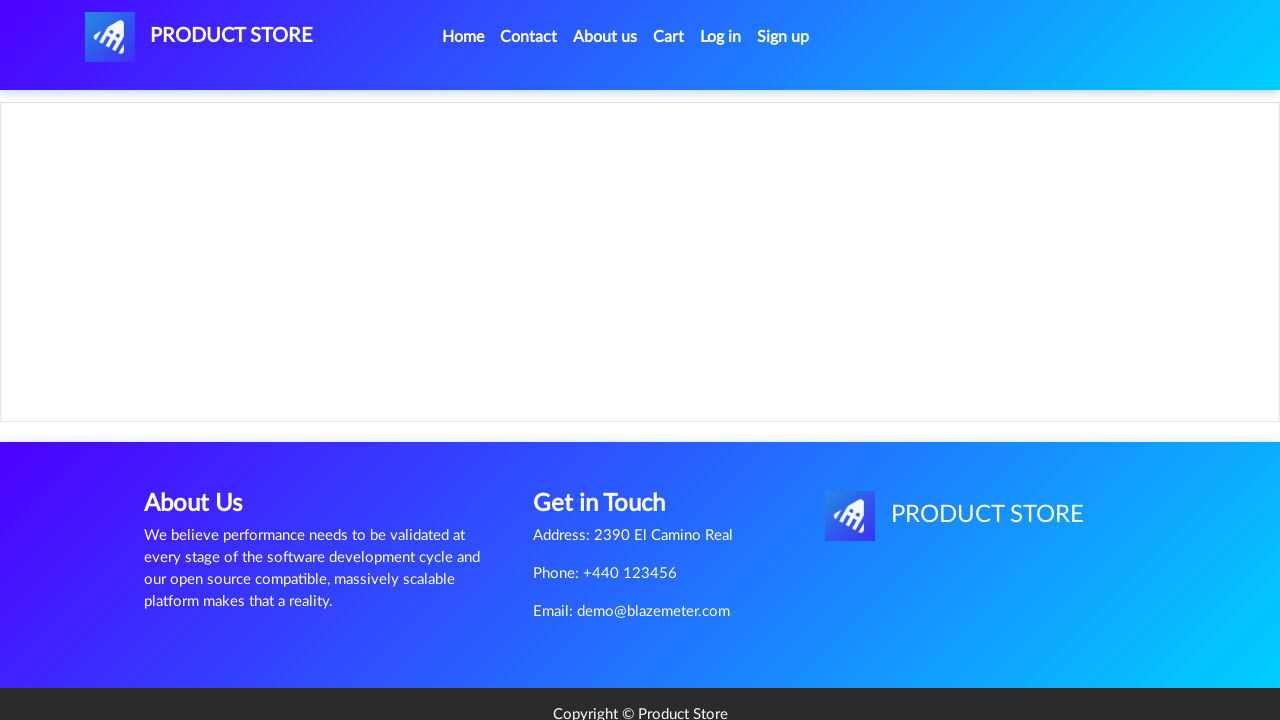

Clicked Add to cart button at (610, 460) on xpath=/html/body/div[5]/div/div[2]/div[2]/div/a
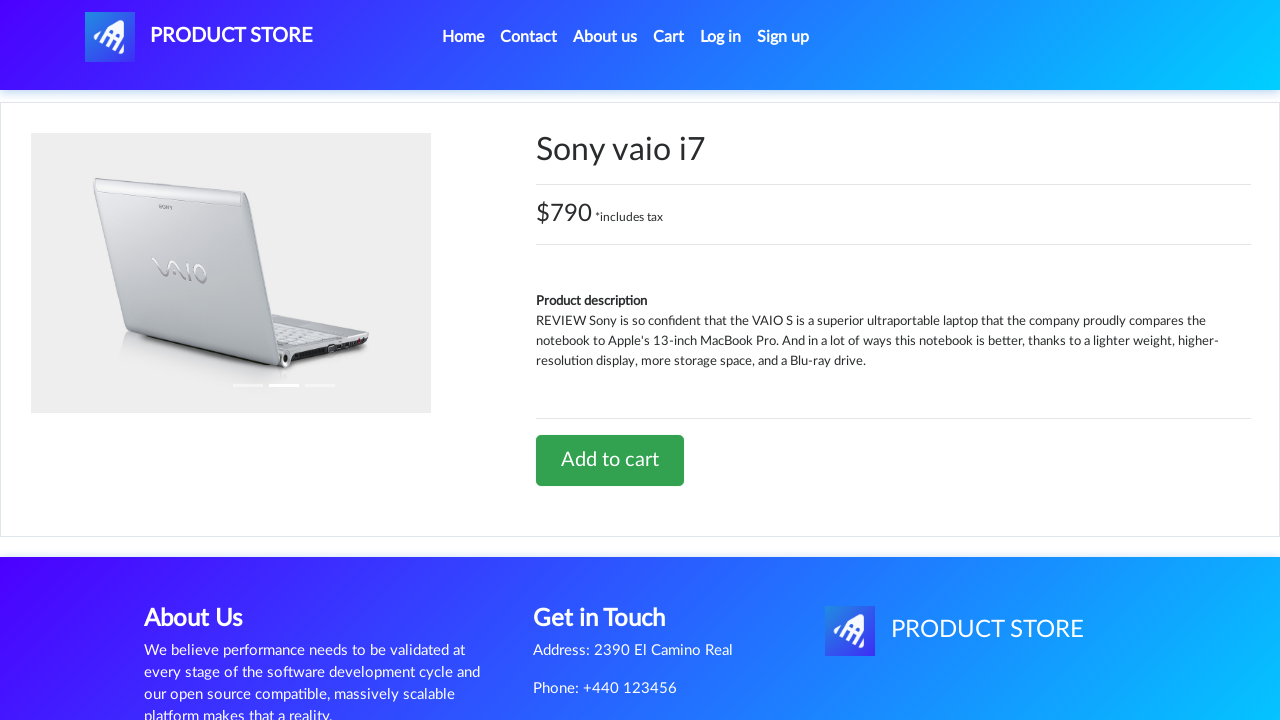

Set up dialog handler to accept alerts
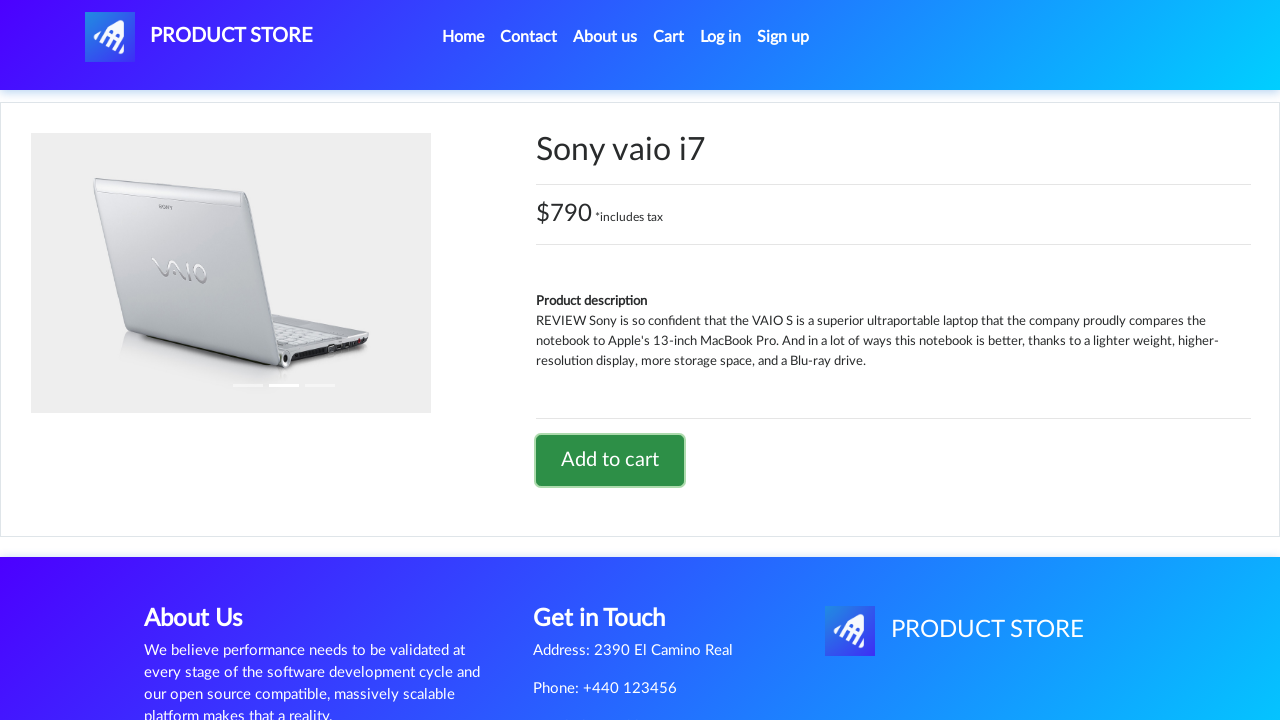

Clicked on Cart to view cart contents at (669, 37) on text=Cart
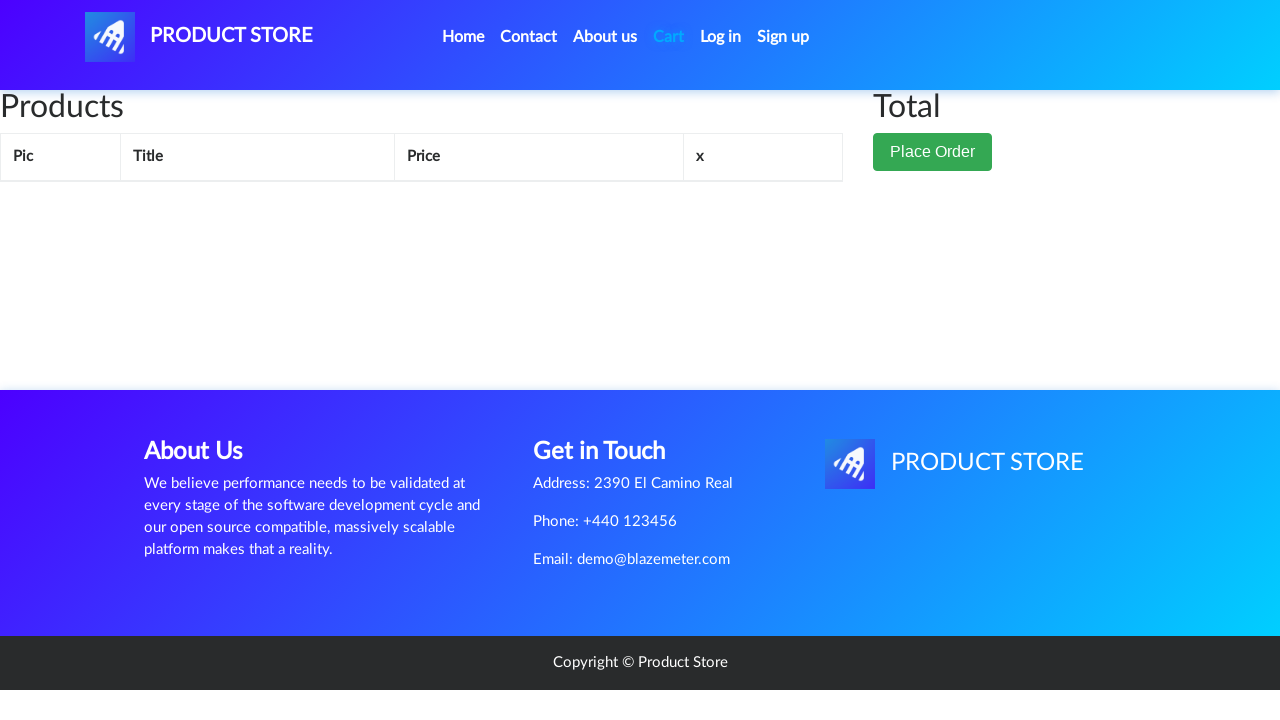

Cart items loaded and displayed
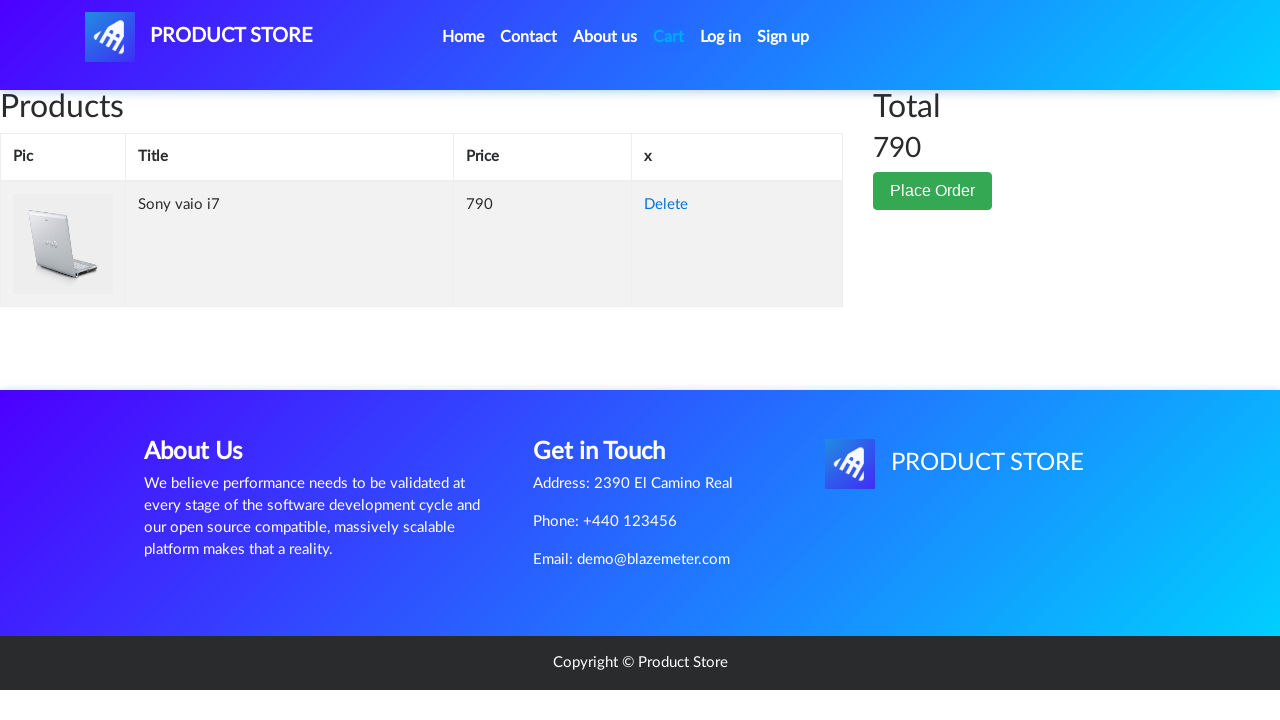

Retrieved item name from cart: Sony vaio i7

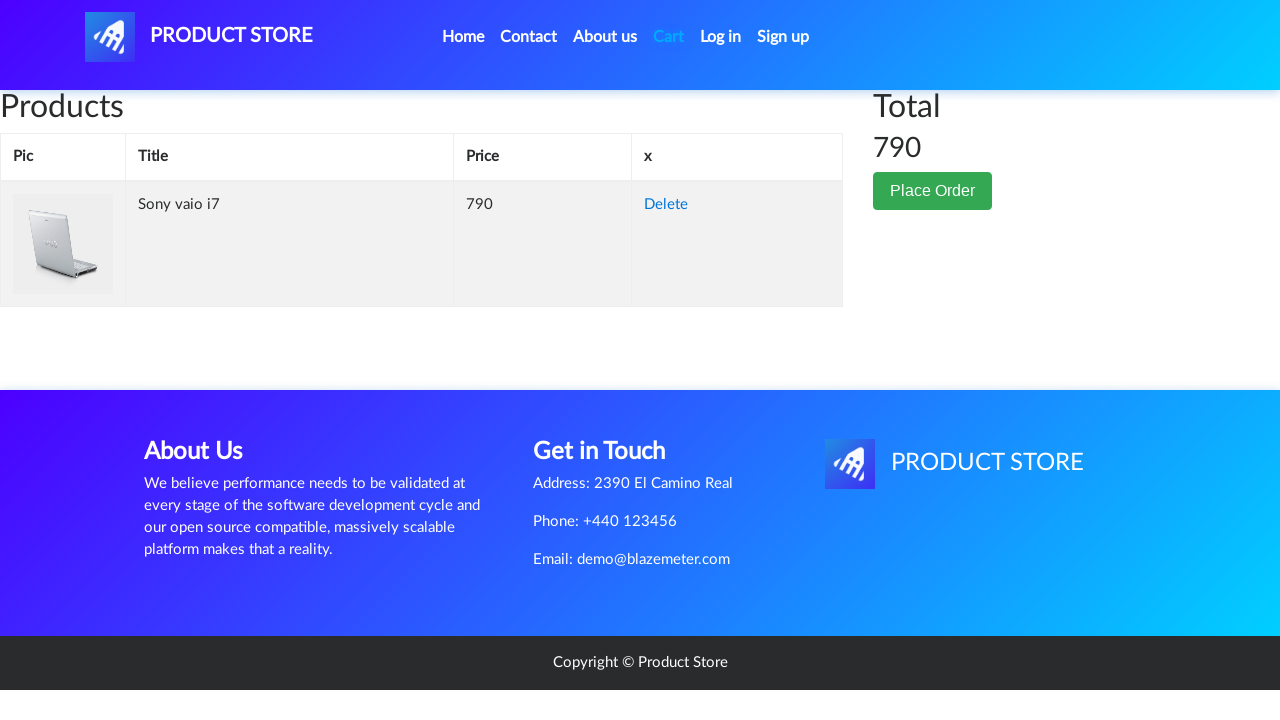

Retrieved item price from cart: 790
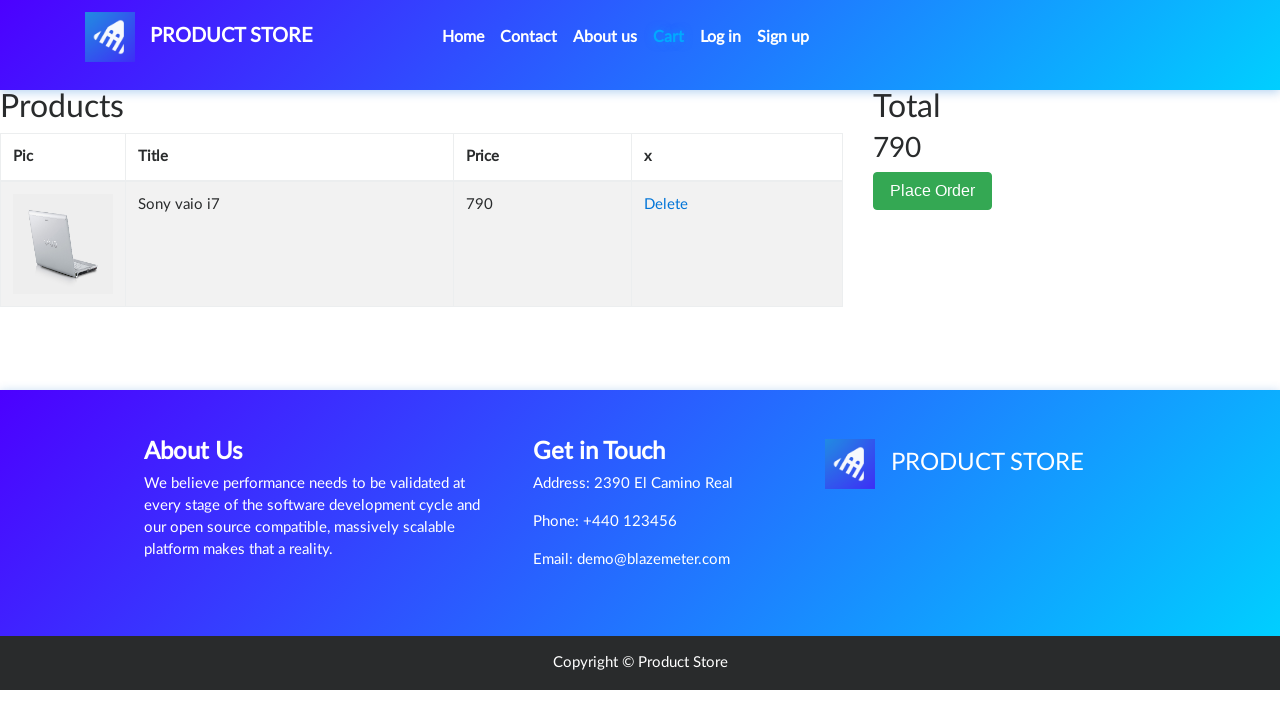

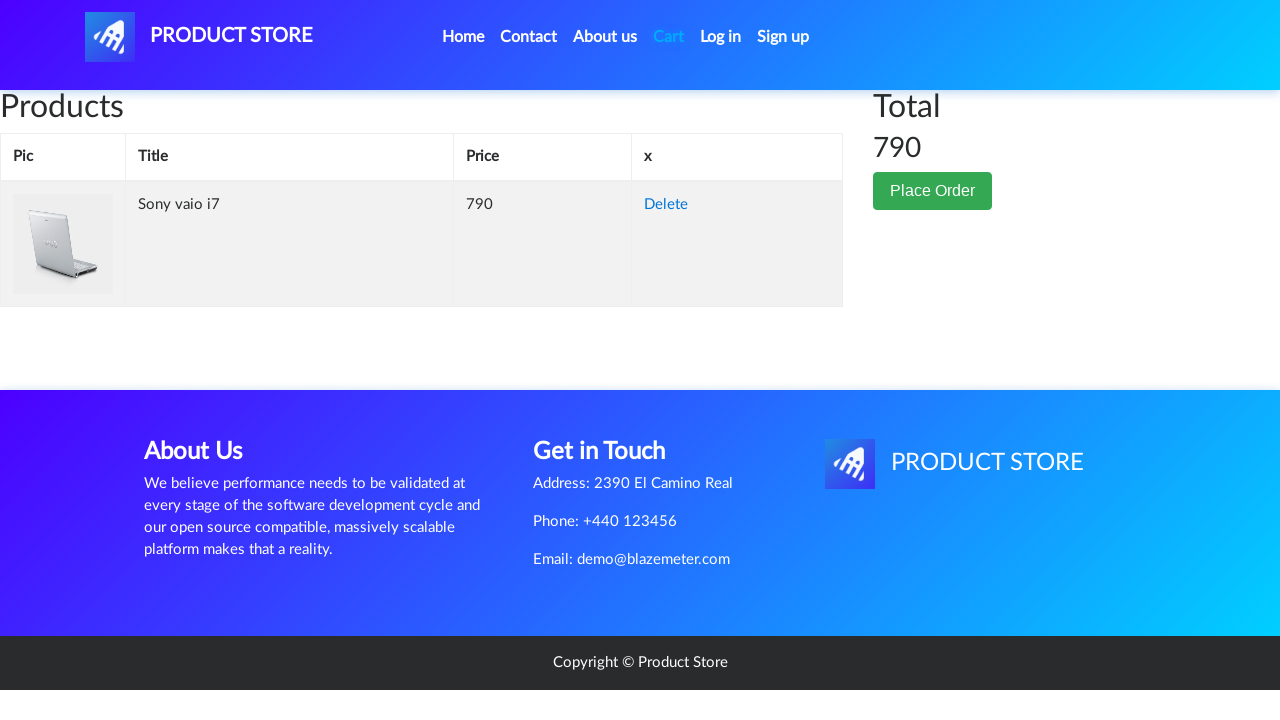